Explores the Cloud Computing courses by navigating through the menu to AWS certification page

Starting URL: https://www.edureka.co/

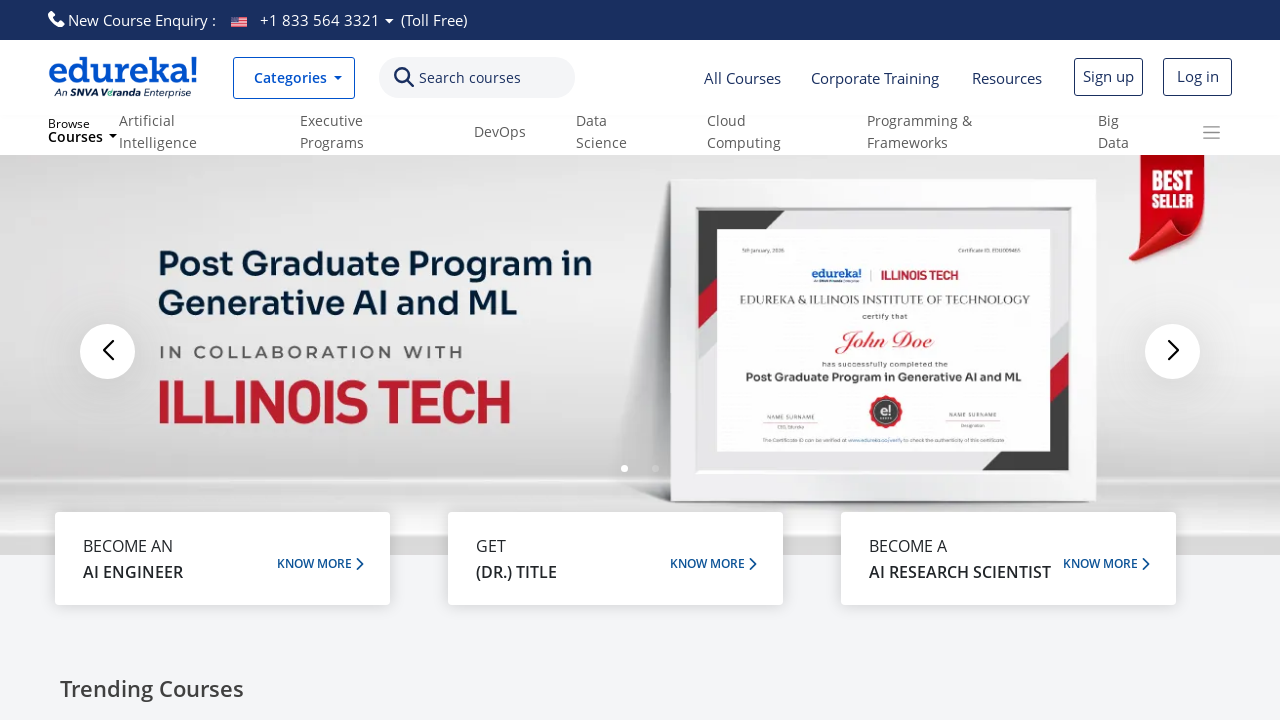

Clicked on Cloud Computing link in menu at (762, 132) on text=Cloud Computing
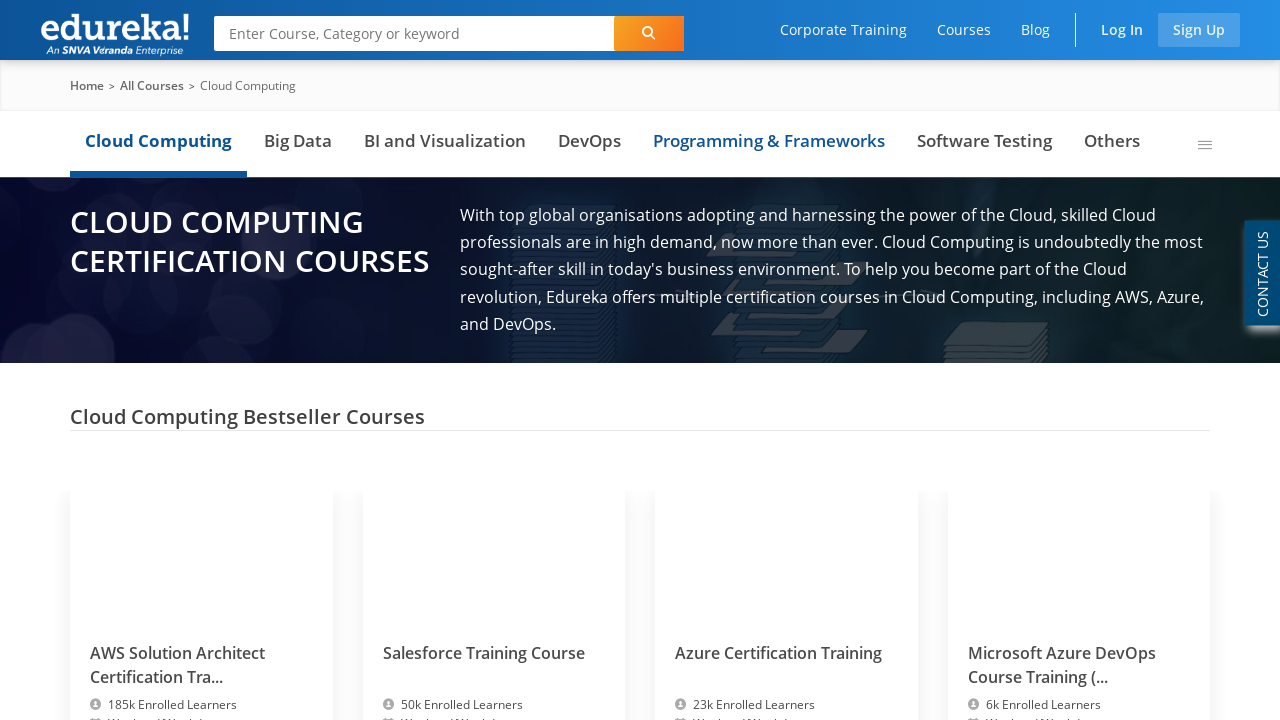

Clicked on first AWS certification course at (201, 576) on (//a[@aria-label='course_info'])[1]
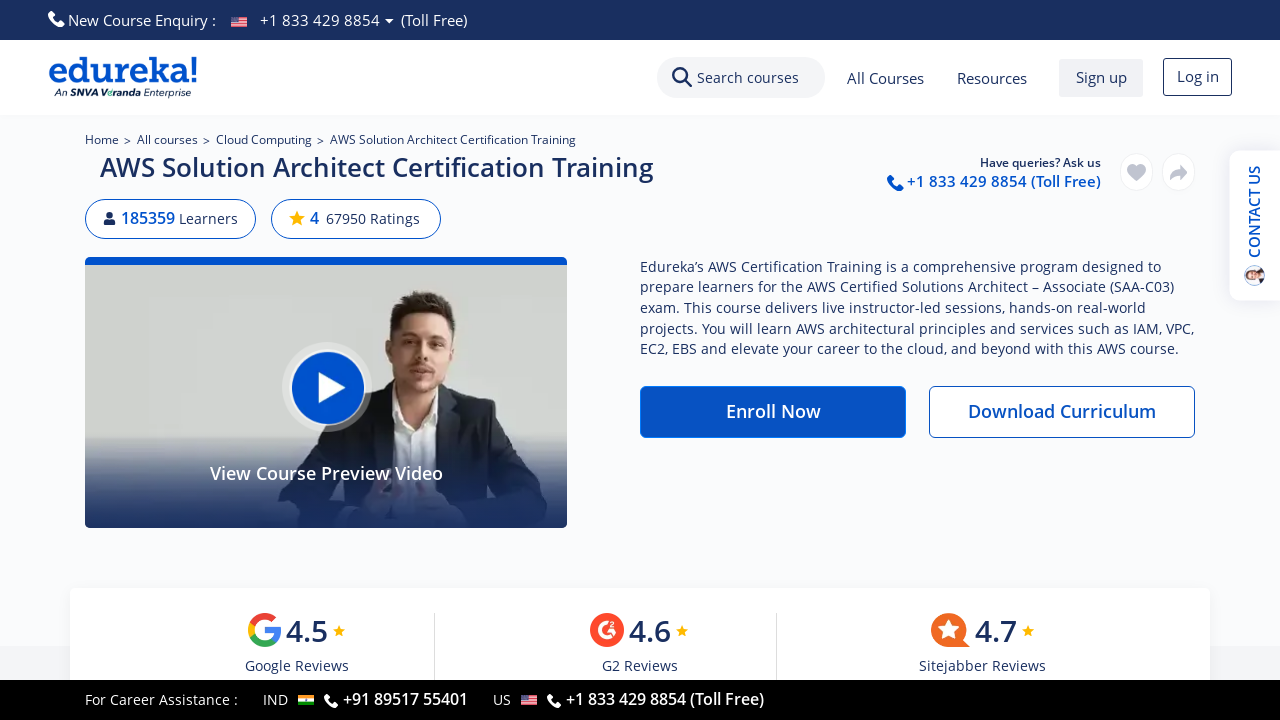

Navigated back to Edureka homepage using logo at (123, 78) on a[aria-label='Go to Edureka Home Page']
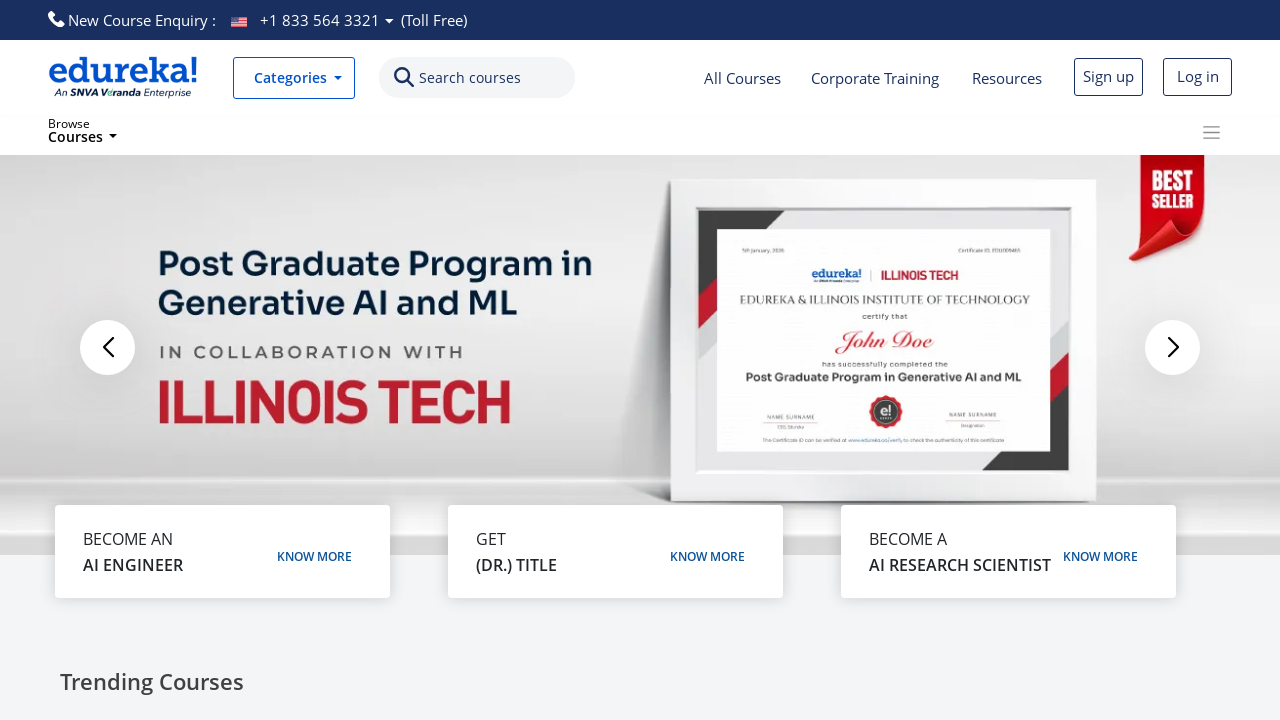

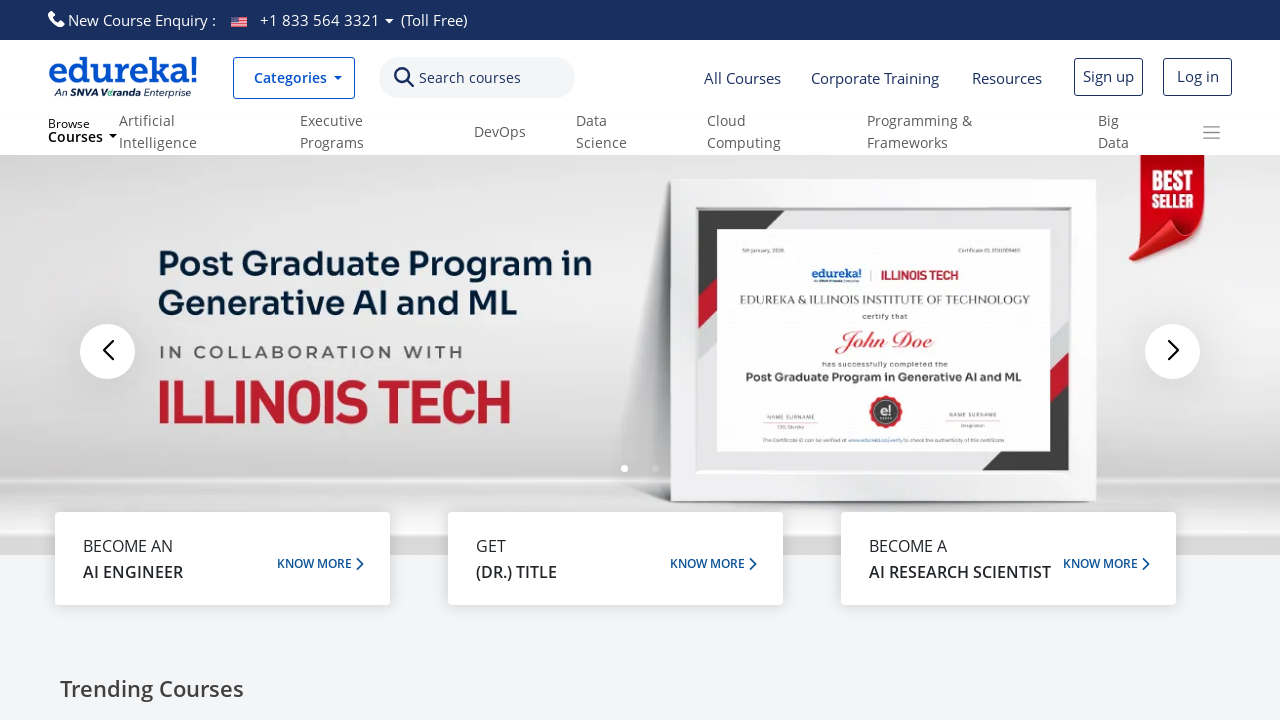